Navigates to Google accounts page and clicks on the Help, Privacy, and Terms links in sequence to verify they are accessible.

Starting URL: https://accounts.google.com

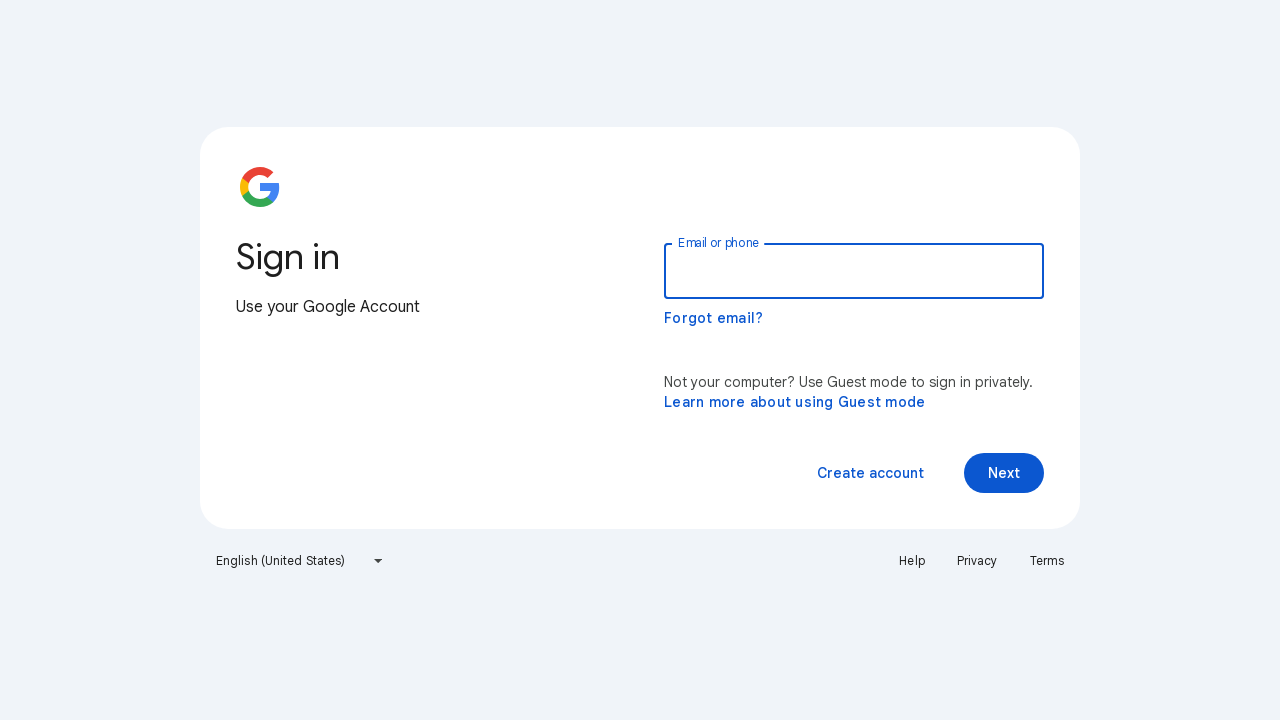

Navigated to Google accounts page
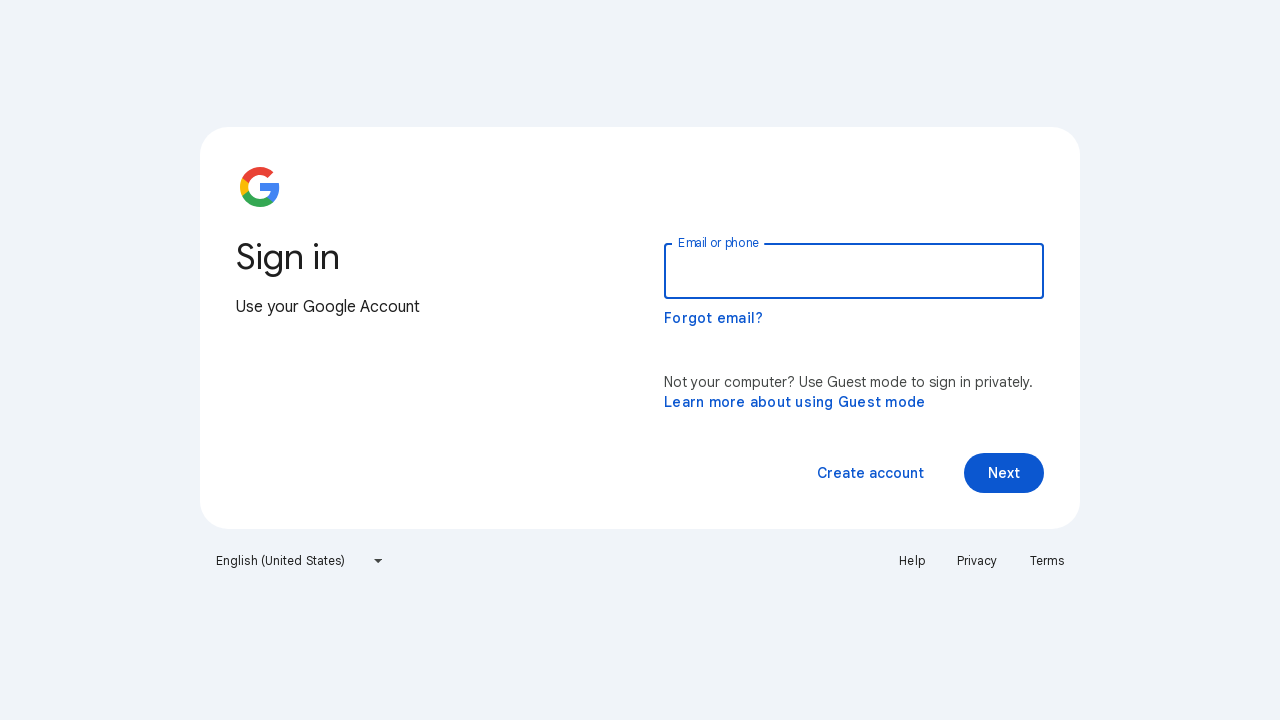

Clicked on Help link at (912, 561) on xpath=//a[contains(text(),'Help')]
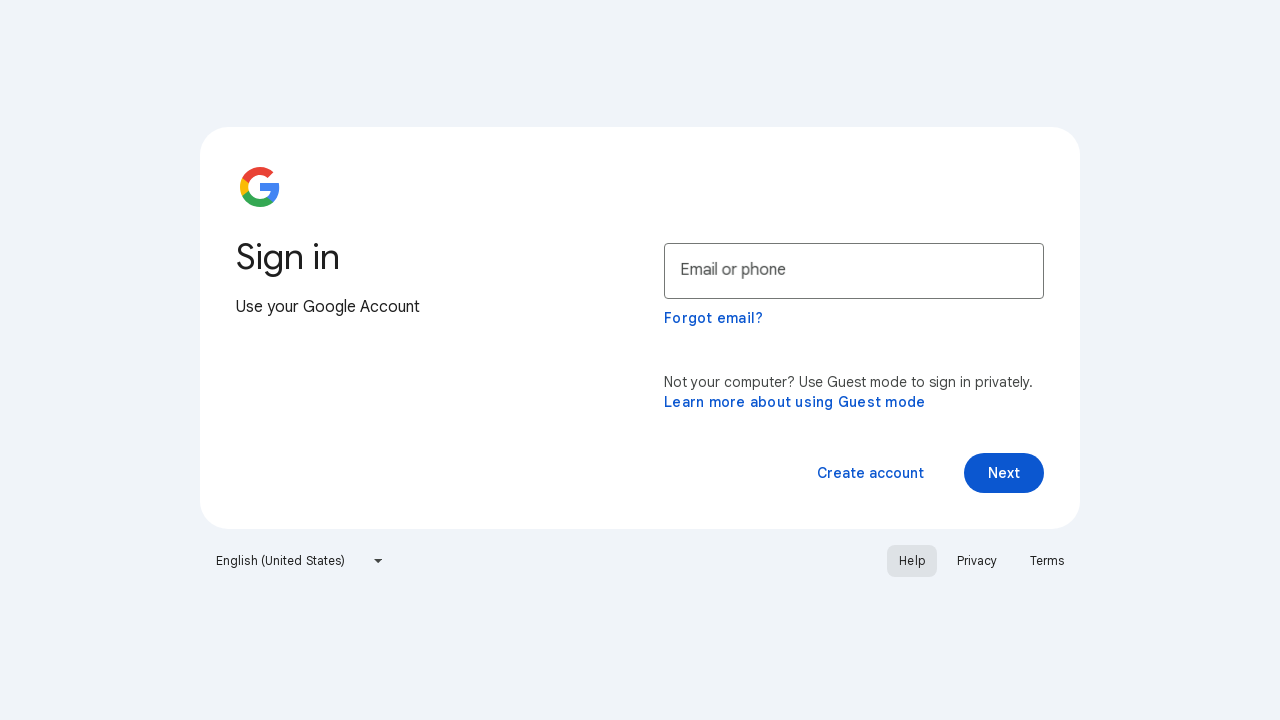

Clicked on Privacy link at (977, 561) on xpath=//a[contains(text(),'Privacy')]
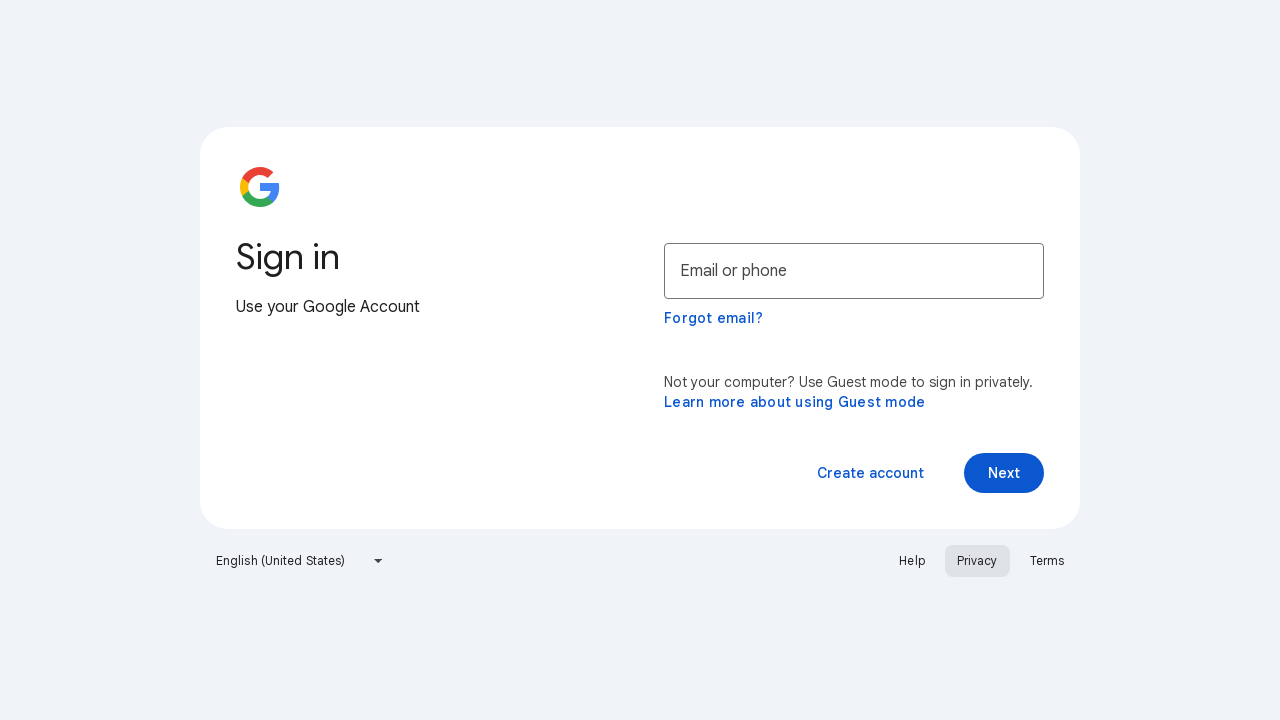

Clicked on Terms link at (1047, 561) on xpath=//a[contains(text(),'Terms')]
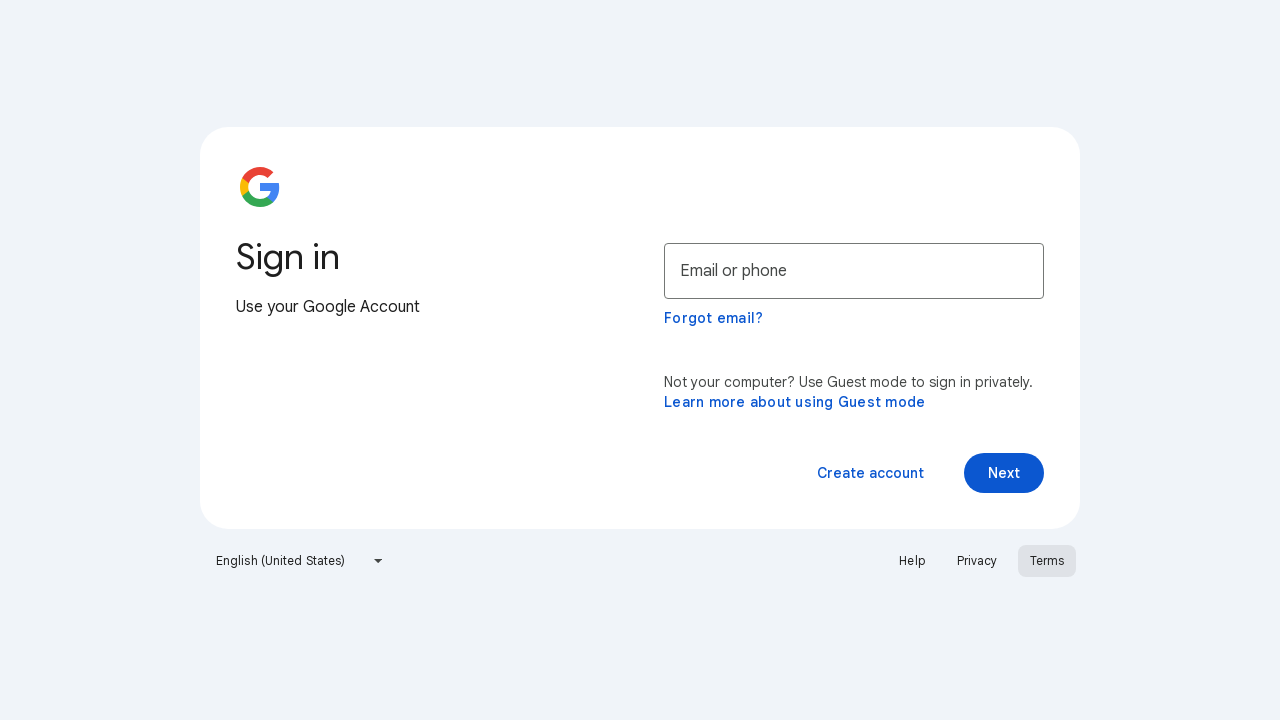

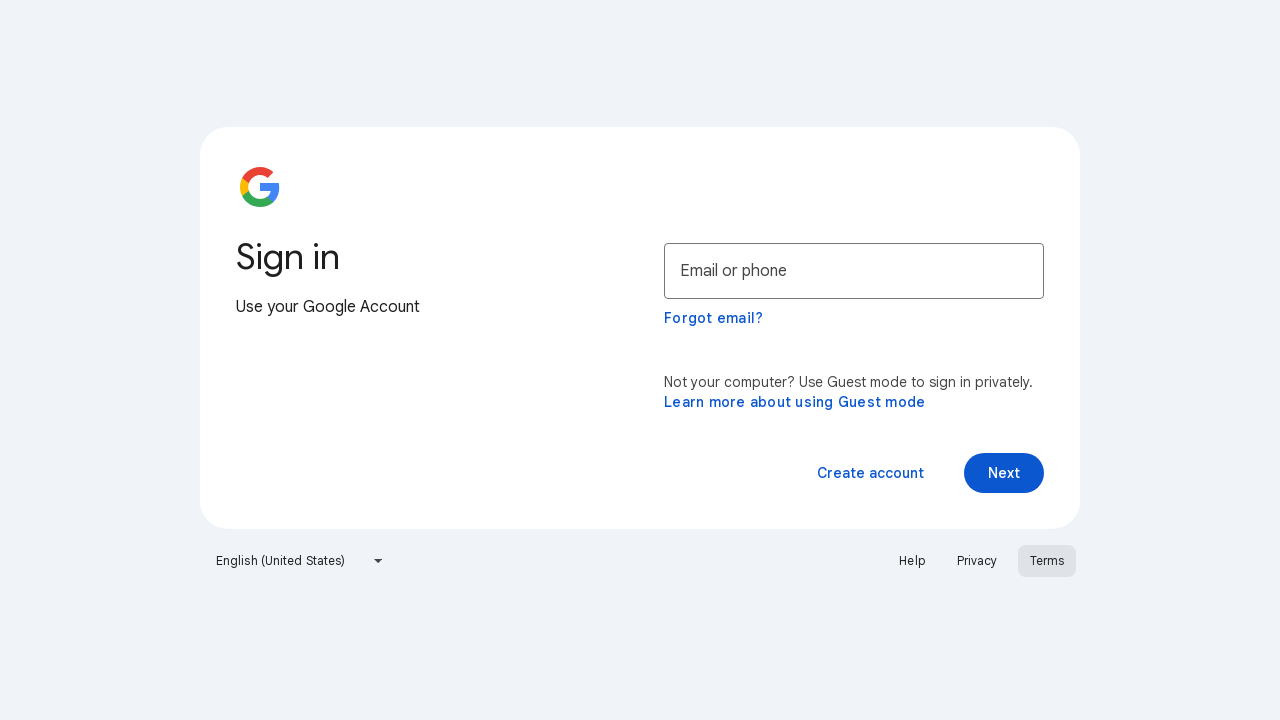